Tests a button click event by clicking a button and verifying that a counter increments from 0 to 1

Starting URL: https://docs.webforj.com/webforj/buttonevent?

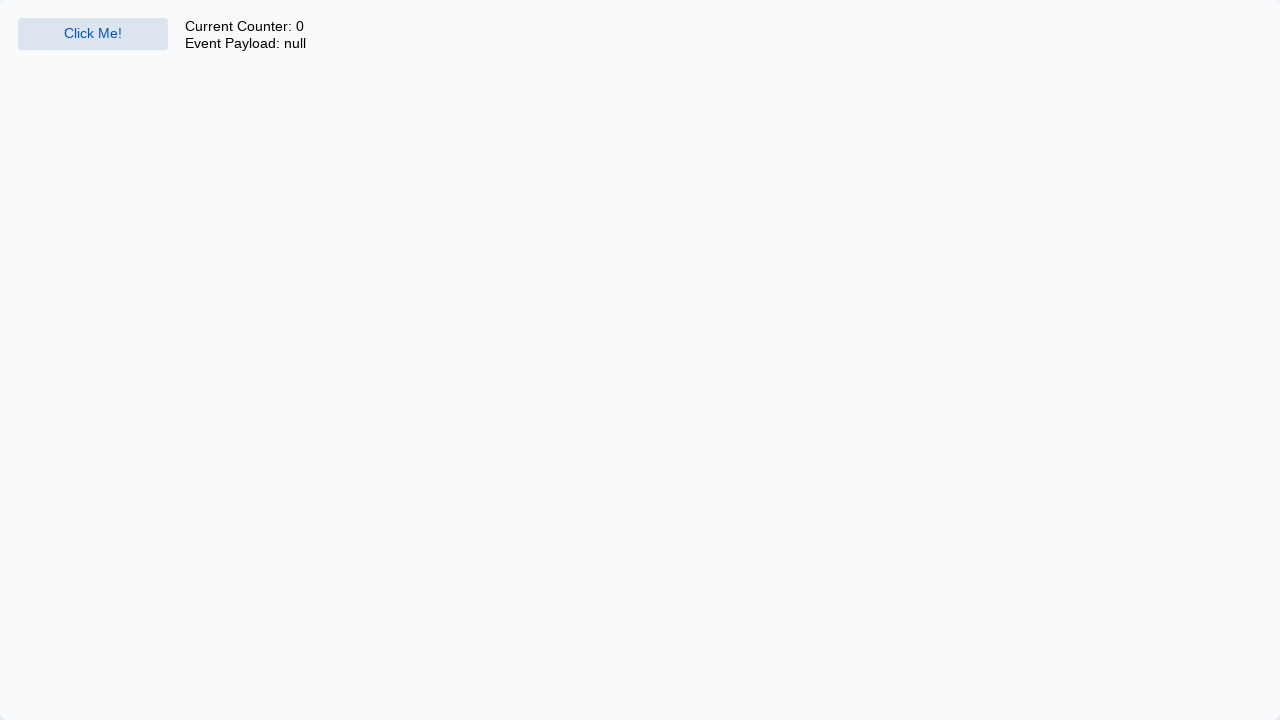

Navigated to ButtonEvent test page
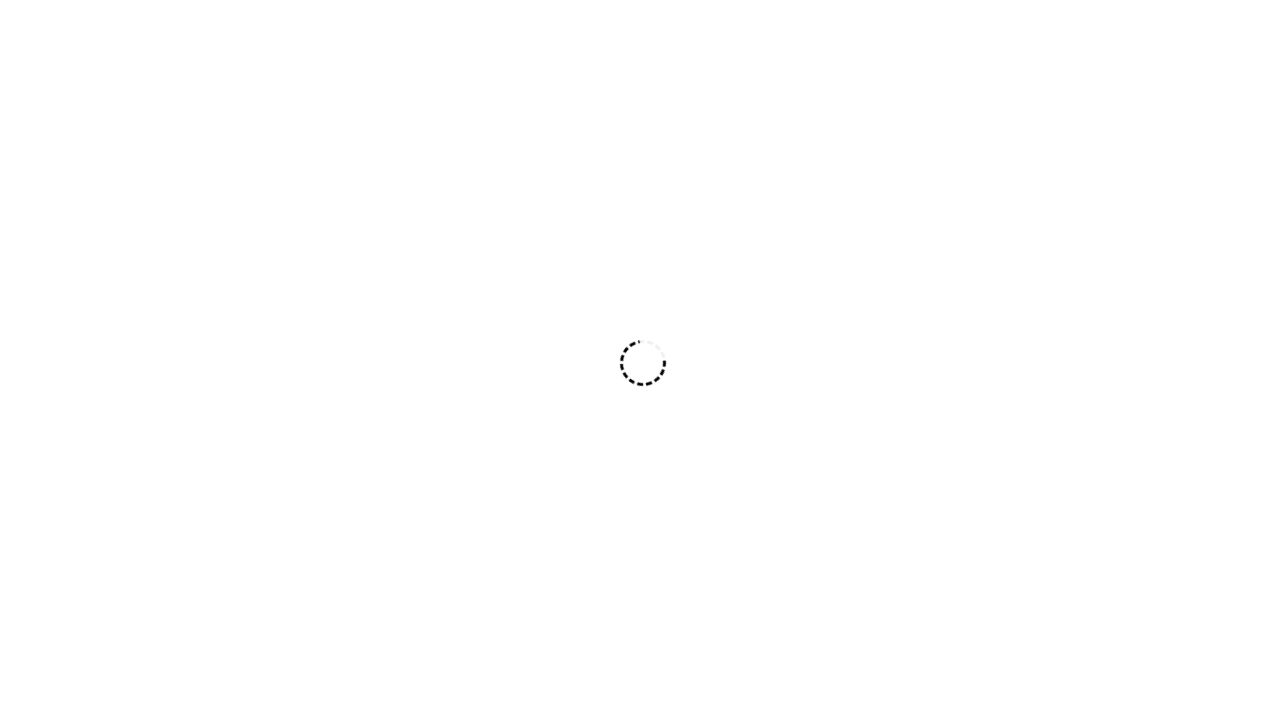

Located button element
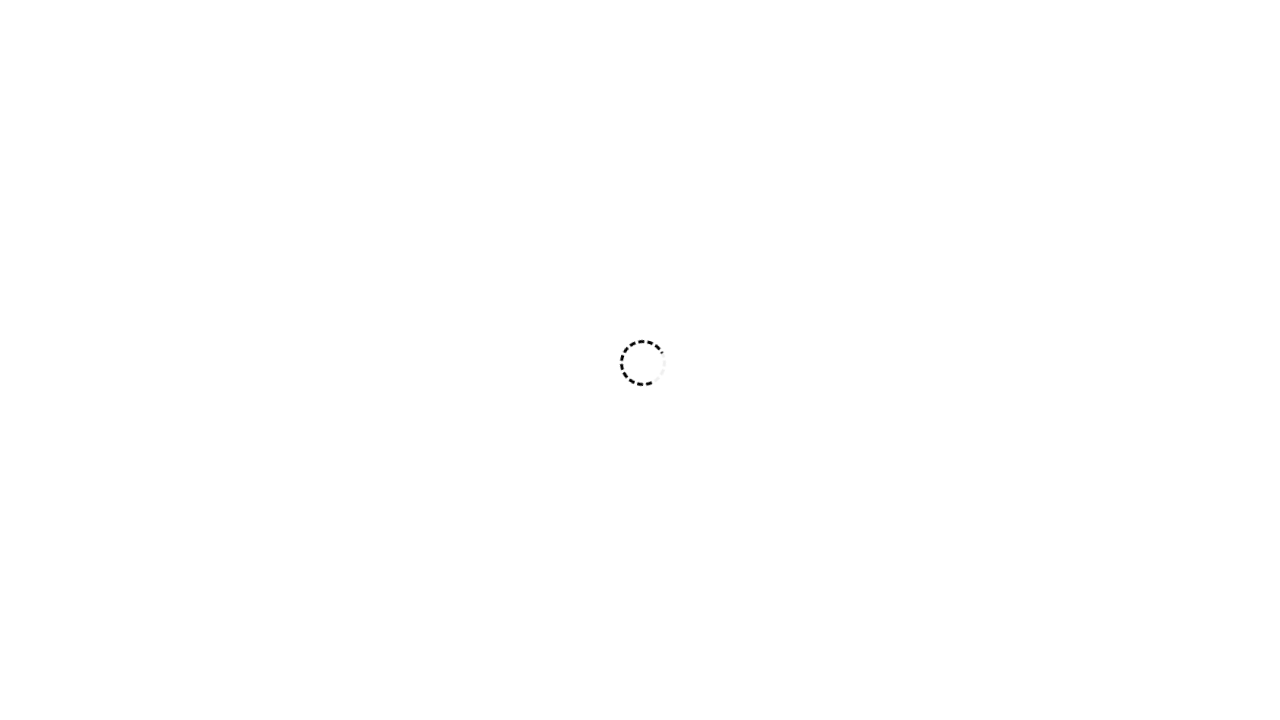

Located counter element
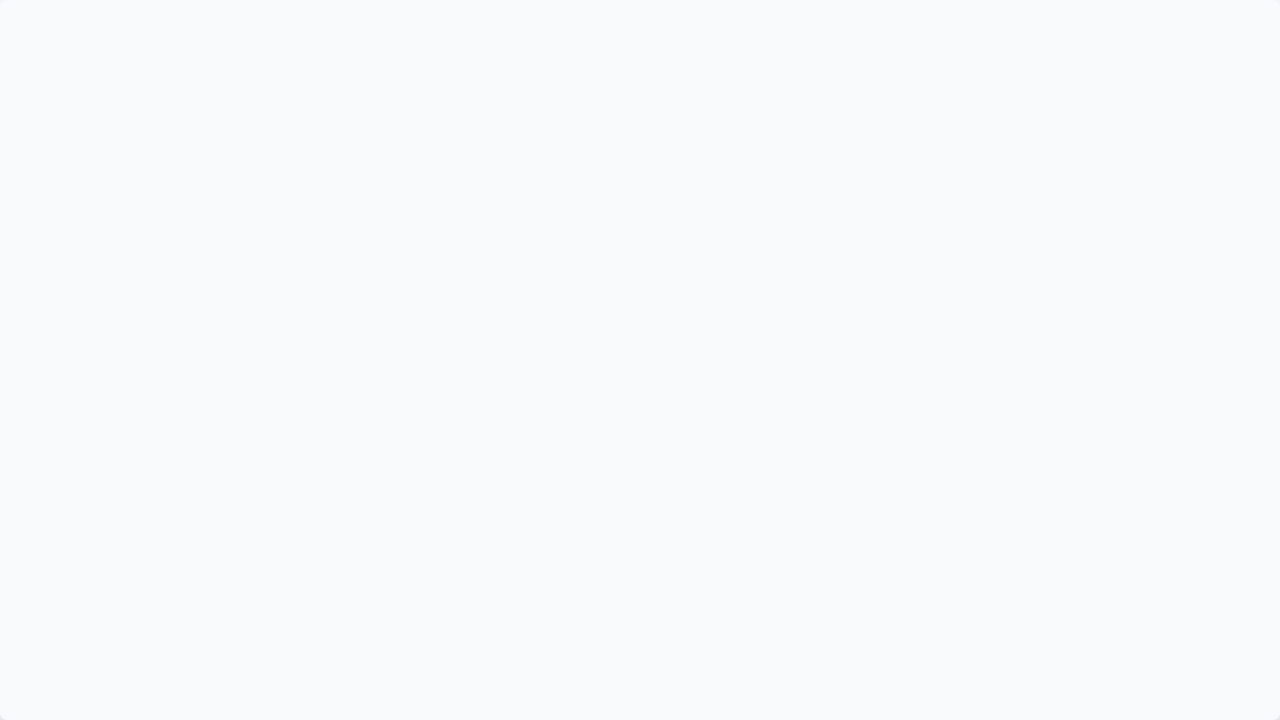

Verified counter initial value is 0
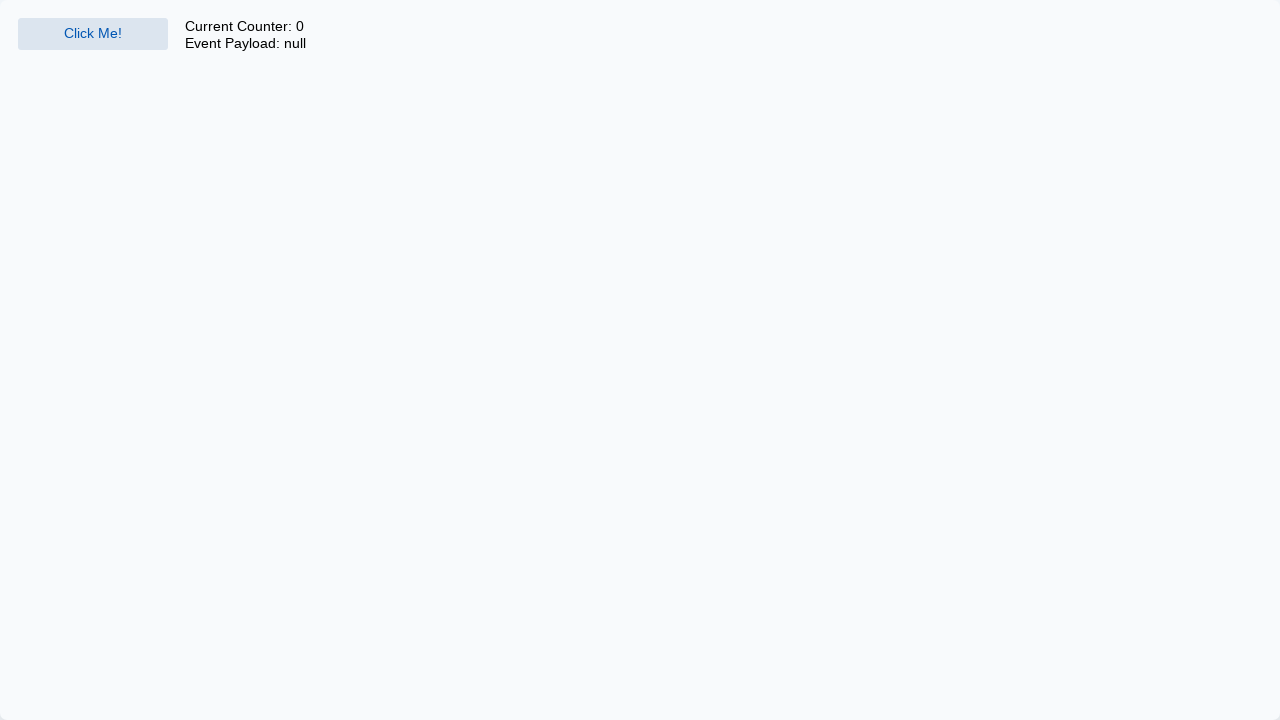

Clicked button to trigger counter increment at (92, 33) on dwc-button[dwc-id='11']
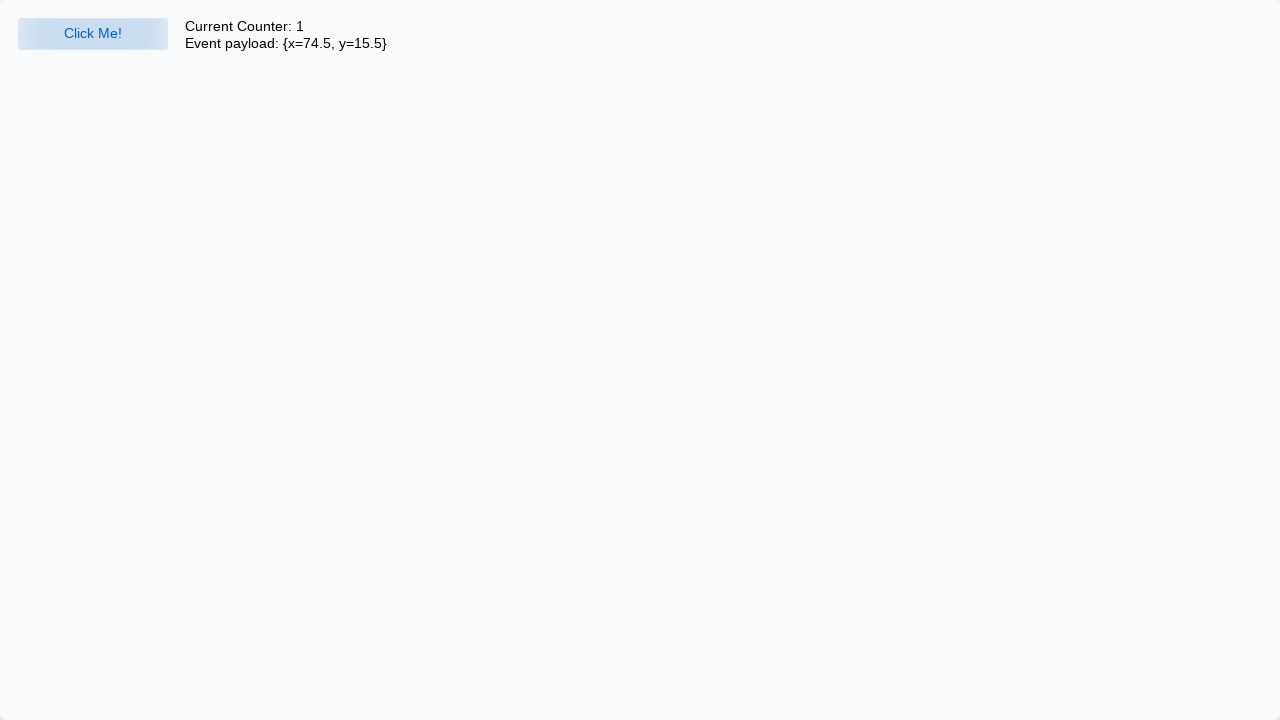

Verified counter incremented to 1
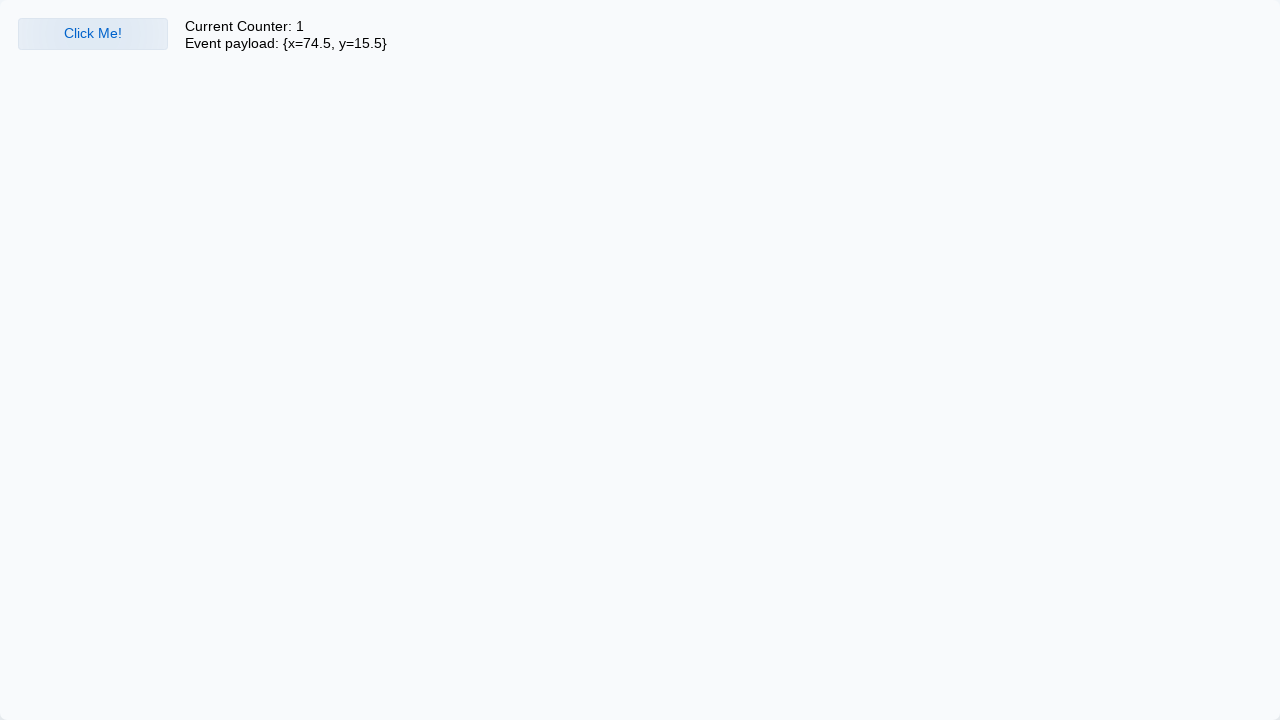

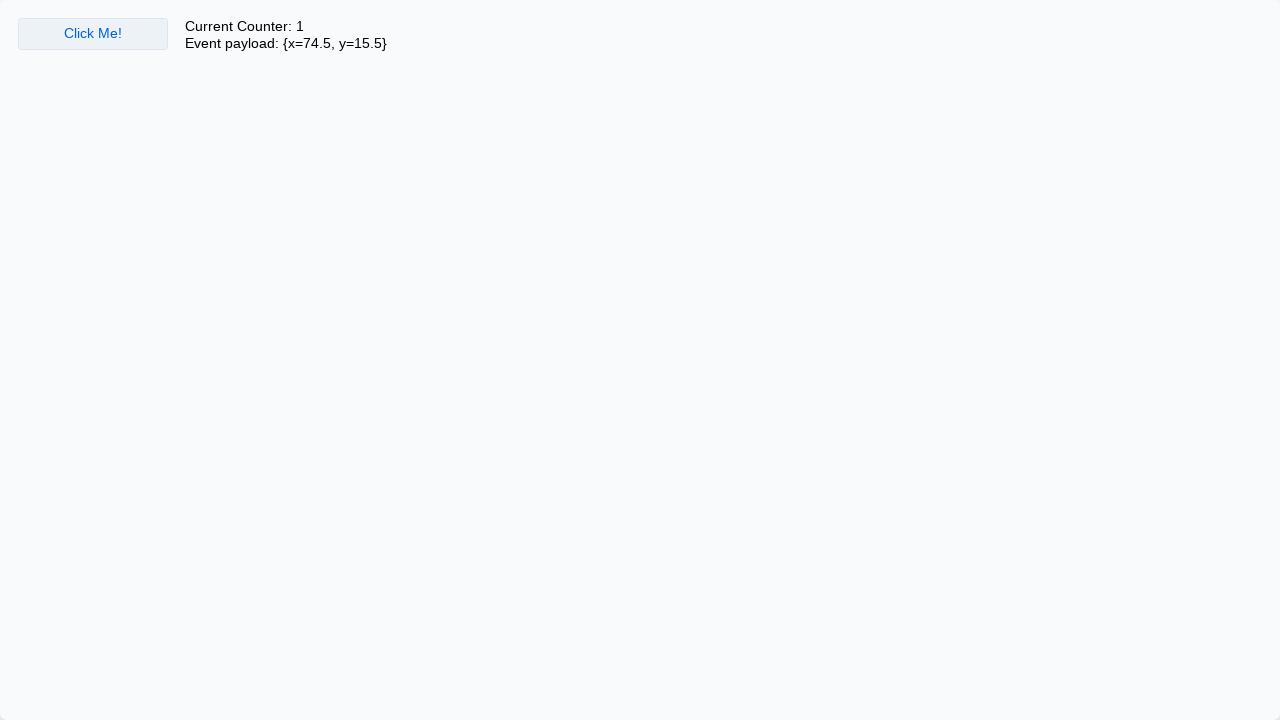